Navigates to the Playwright Python documentation page and scrolls to the bottom of the page

Starting URL: https://playwright.dev/python

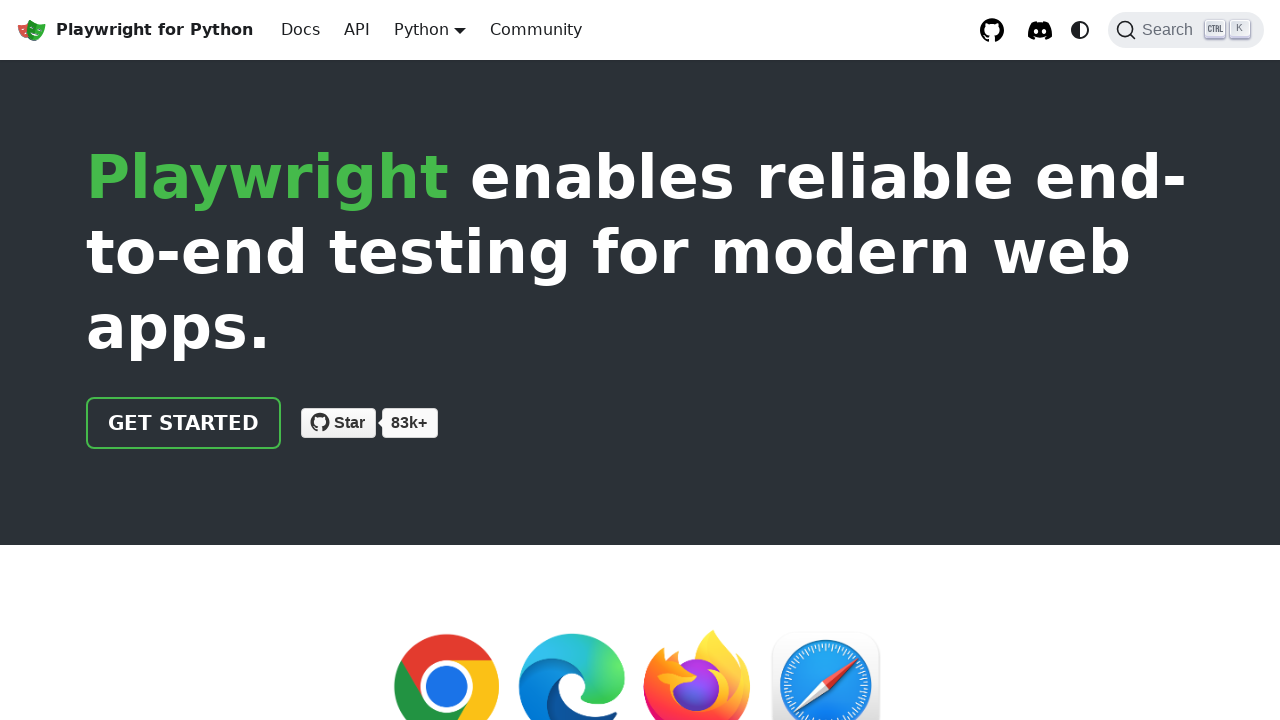

Navigated to Playwright Python documentation page
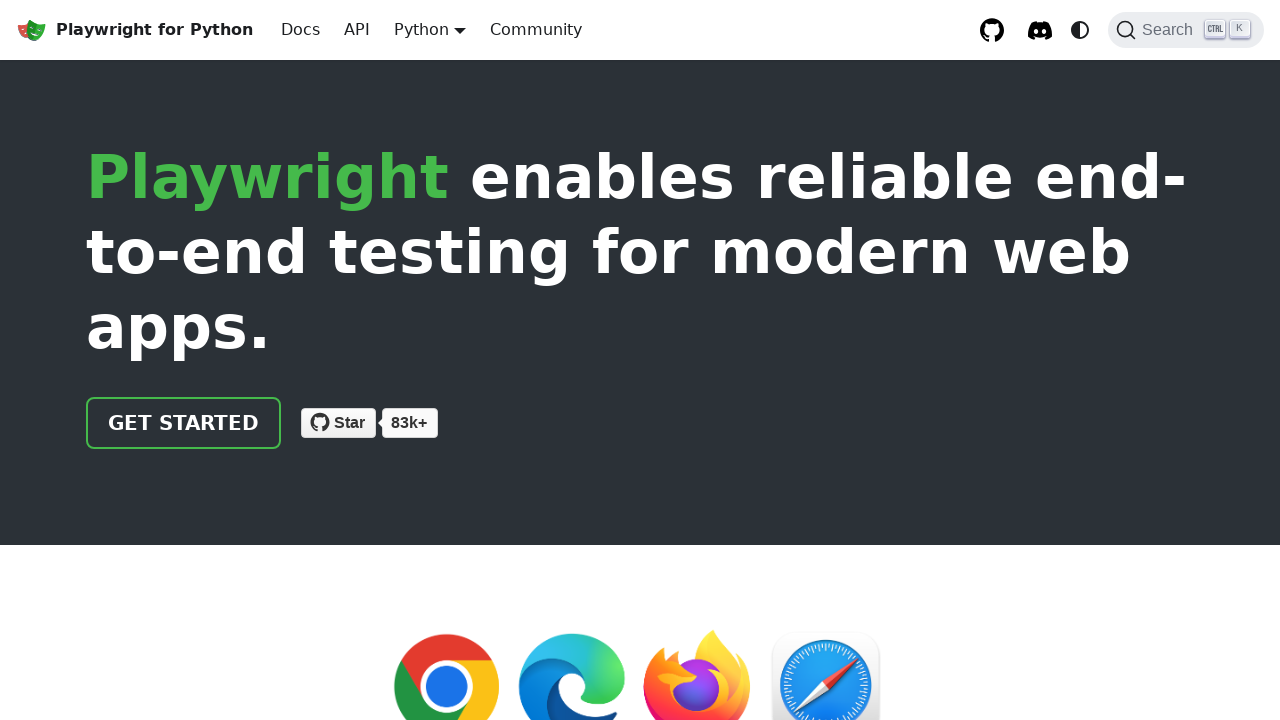

Scrolled to the bottom of the page
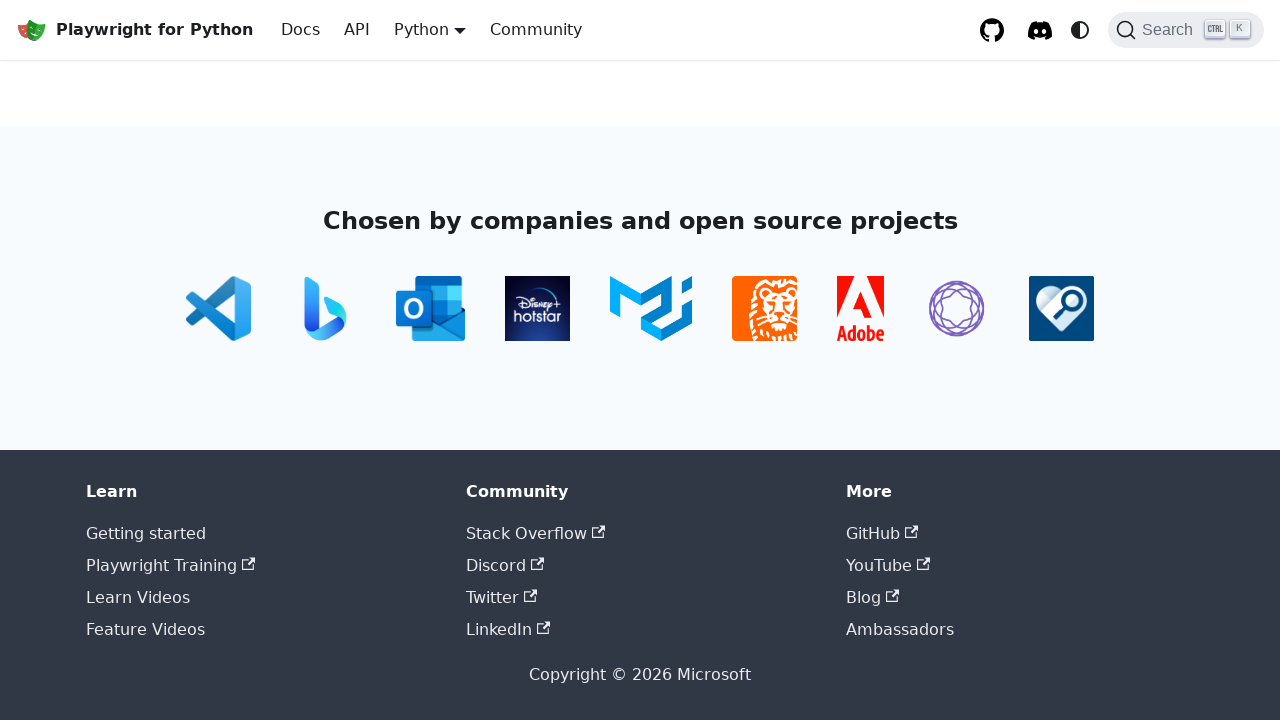

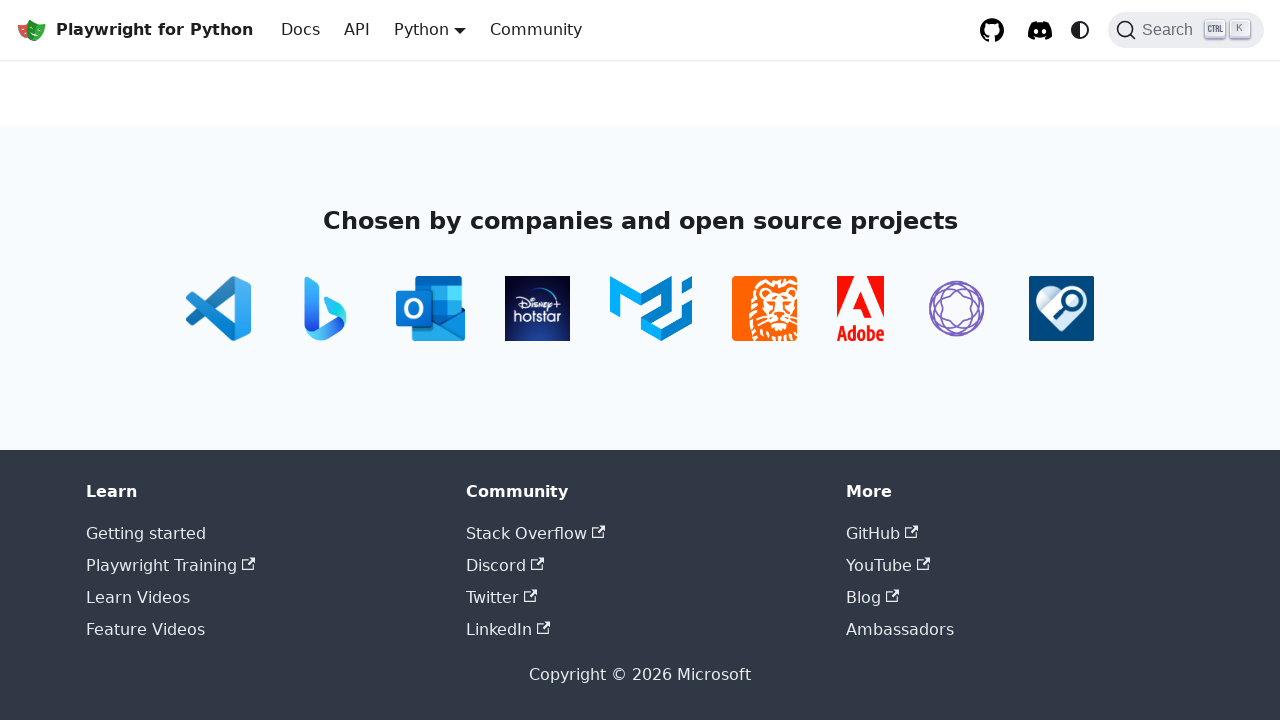